Navigates to YouTube and verifies the page title is "YouTube"

Starting URL: https://www.youtube.com

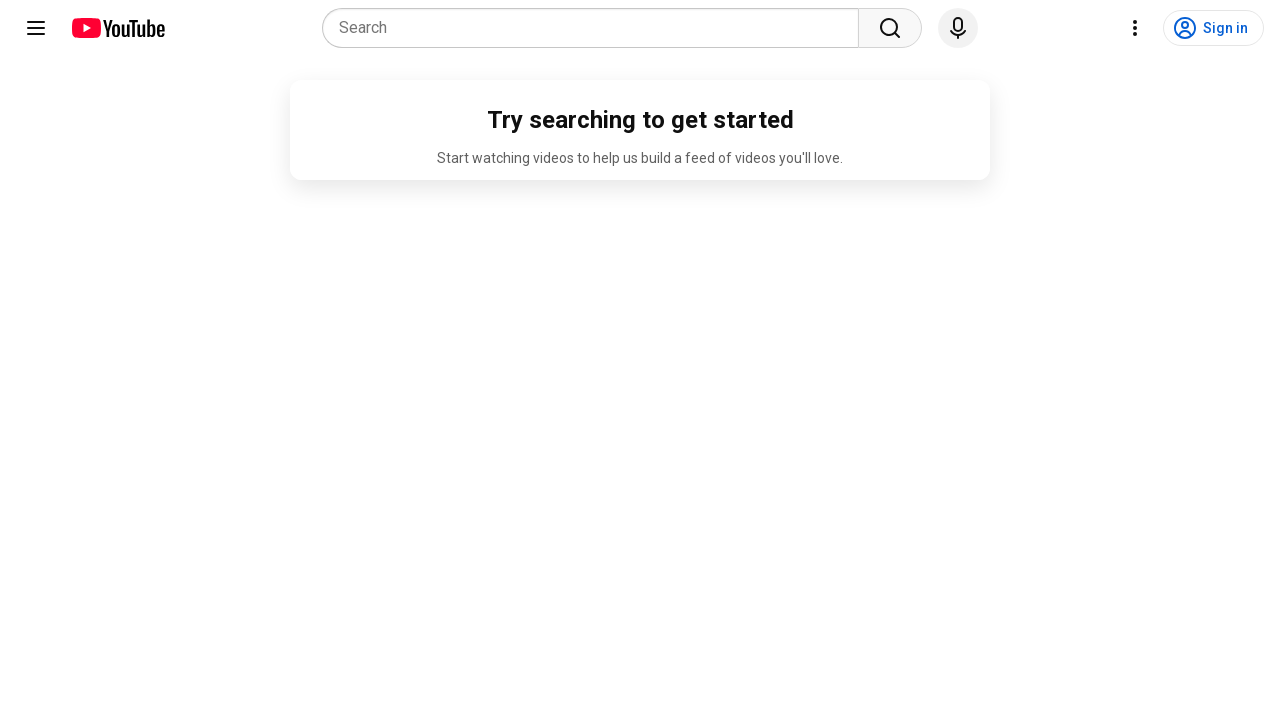

Navigated to YouTube homepage
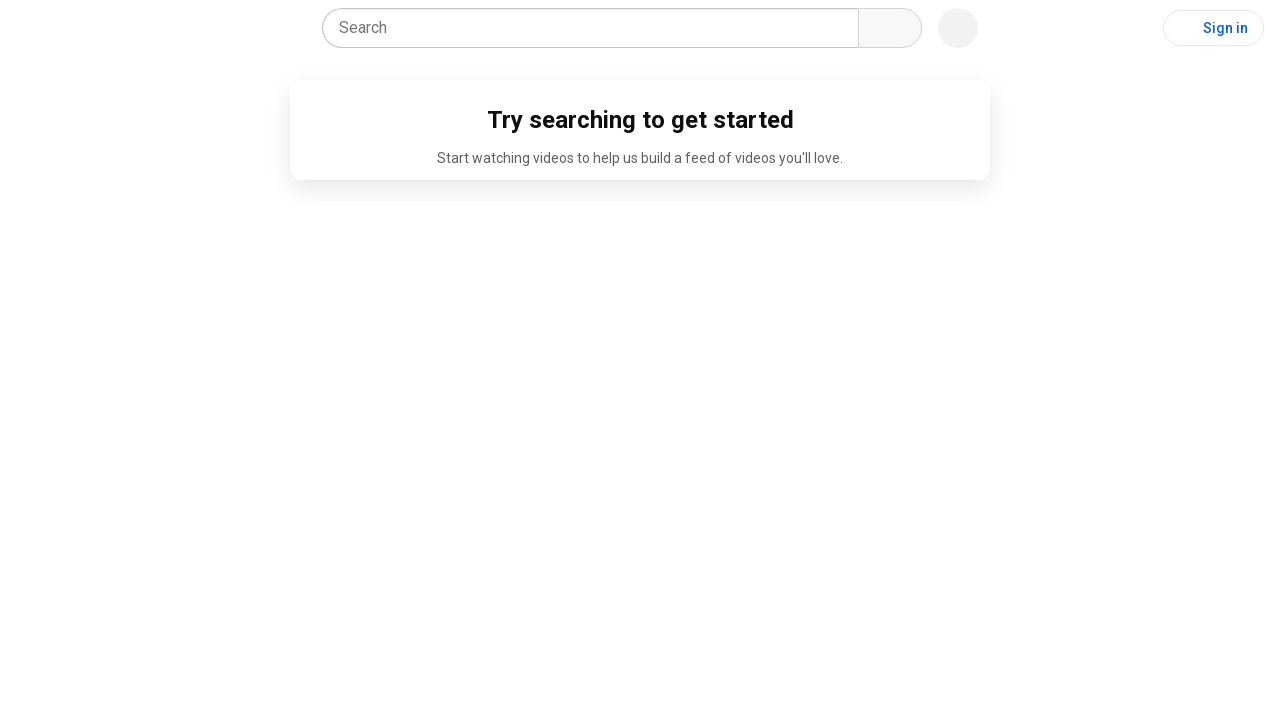

Page loaded and domcontentloaded state reached
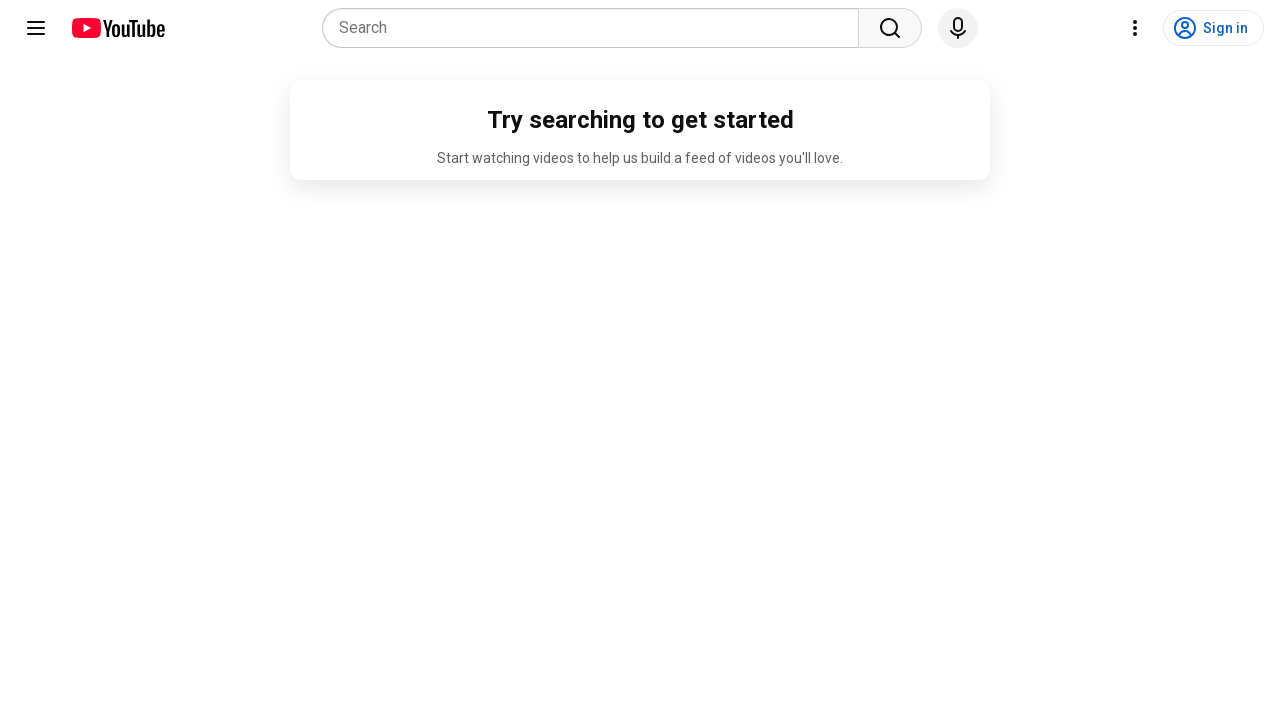

Verified page title is 'YouTube'
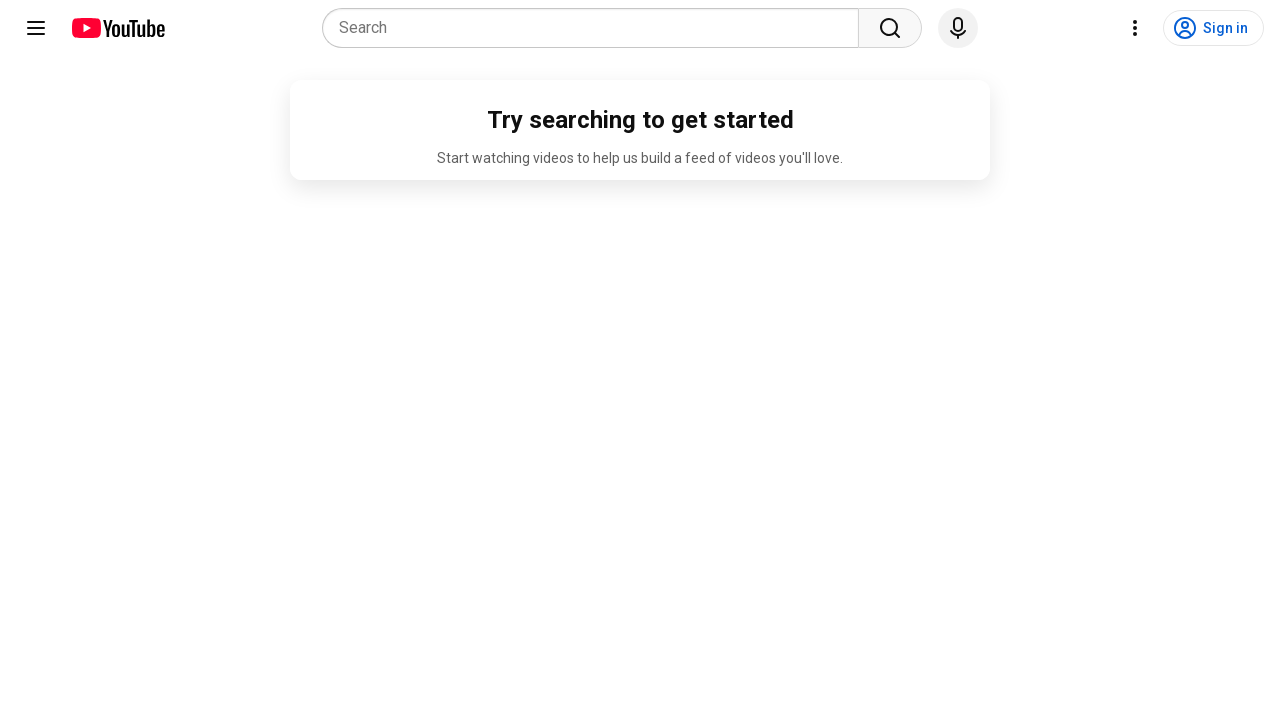

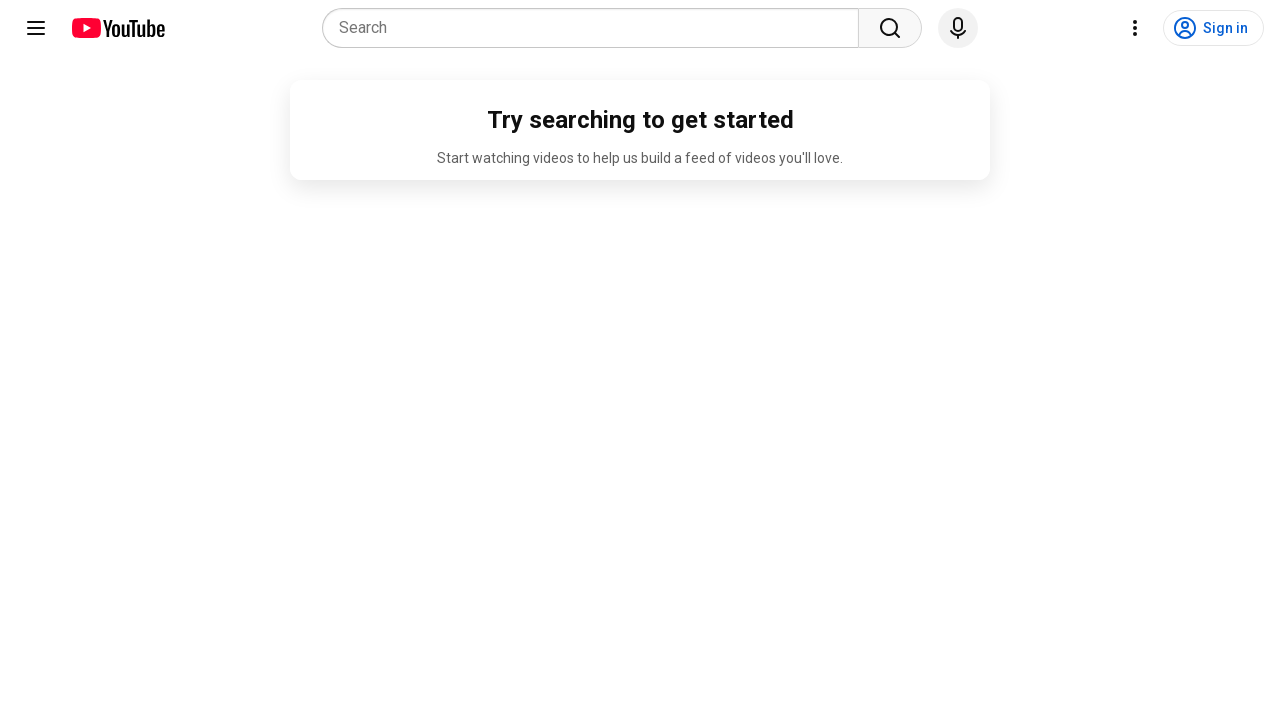